Tests the edit input page on letcode.in by entering a full name in the input field and pressing the Tab key to move to the next field.

Starting URL: https://letcode.in/edit

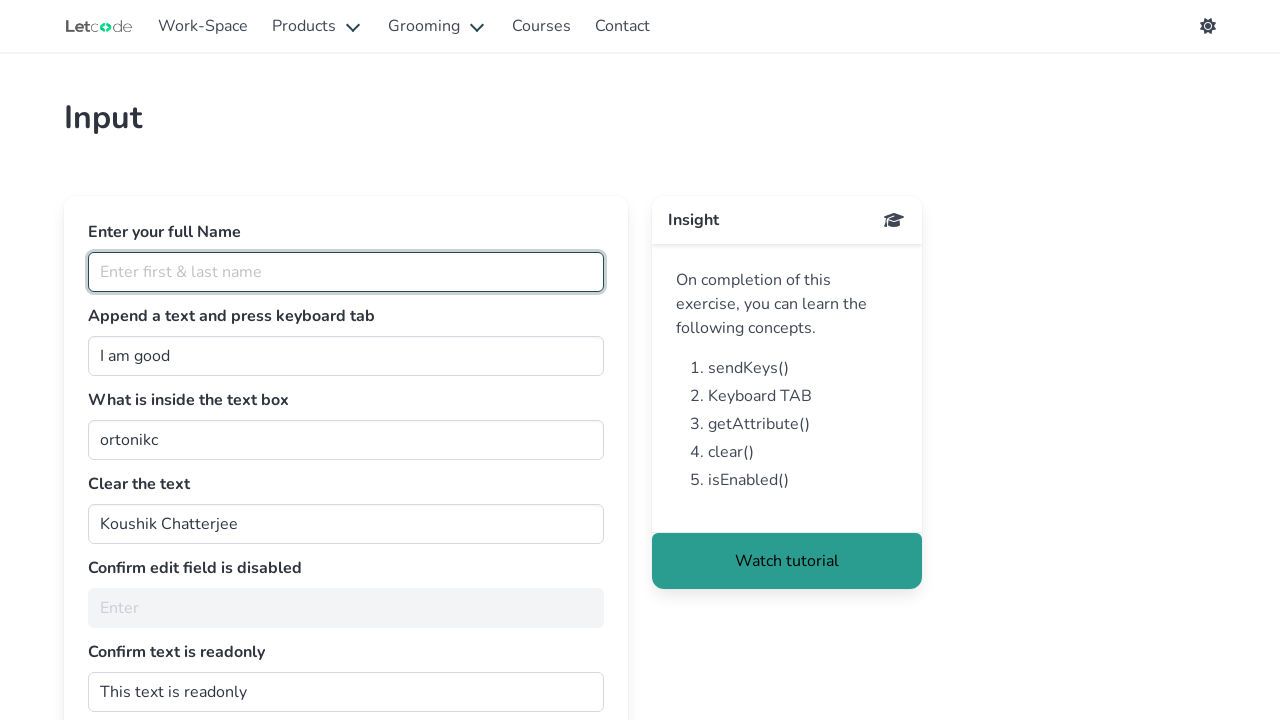

Entered 'Karthick RS' in the full name input field on #fullName
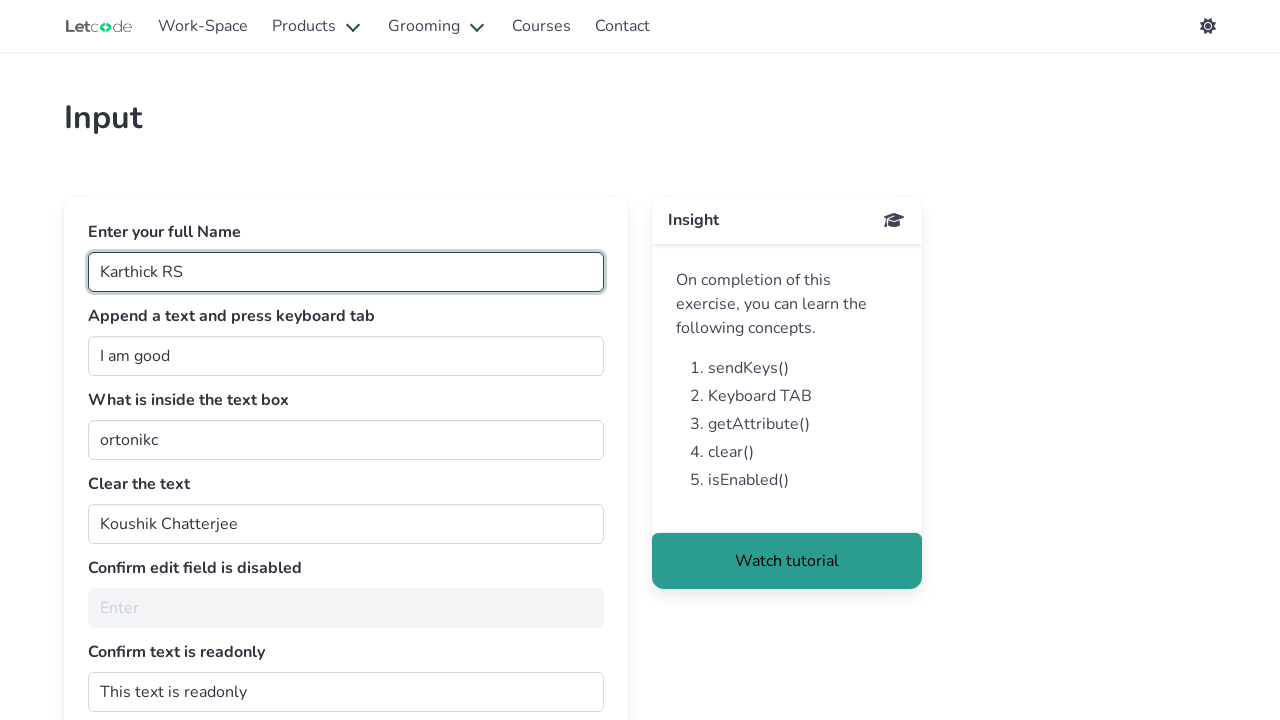

Pressed Tab key to move to the next field on #fullName
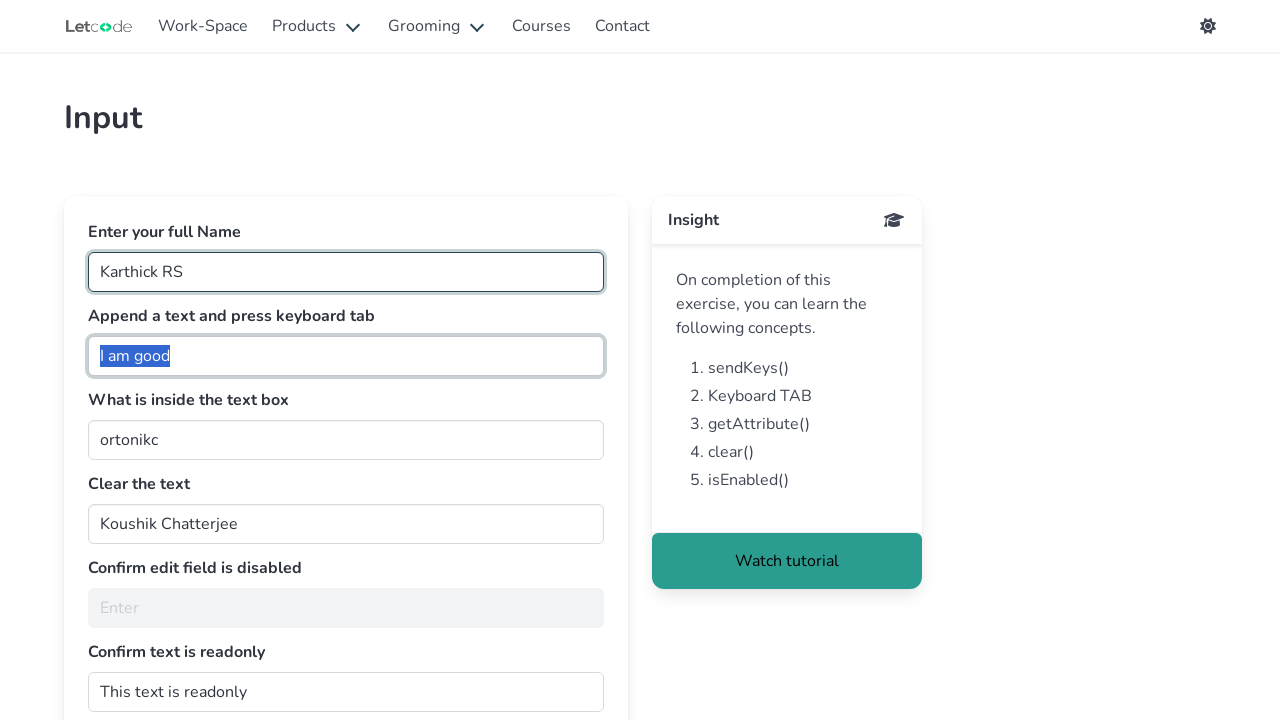

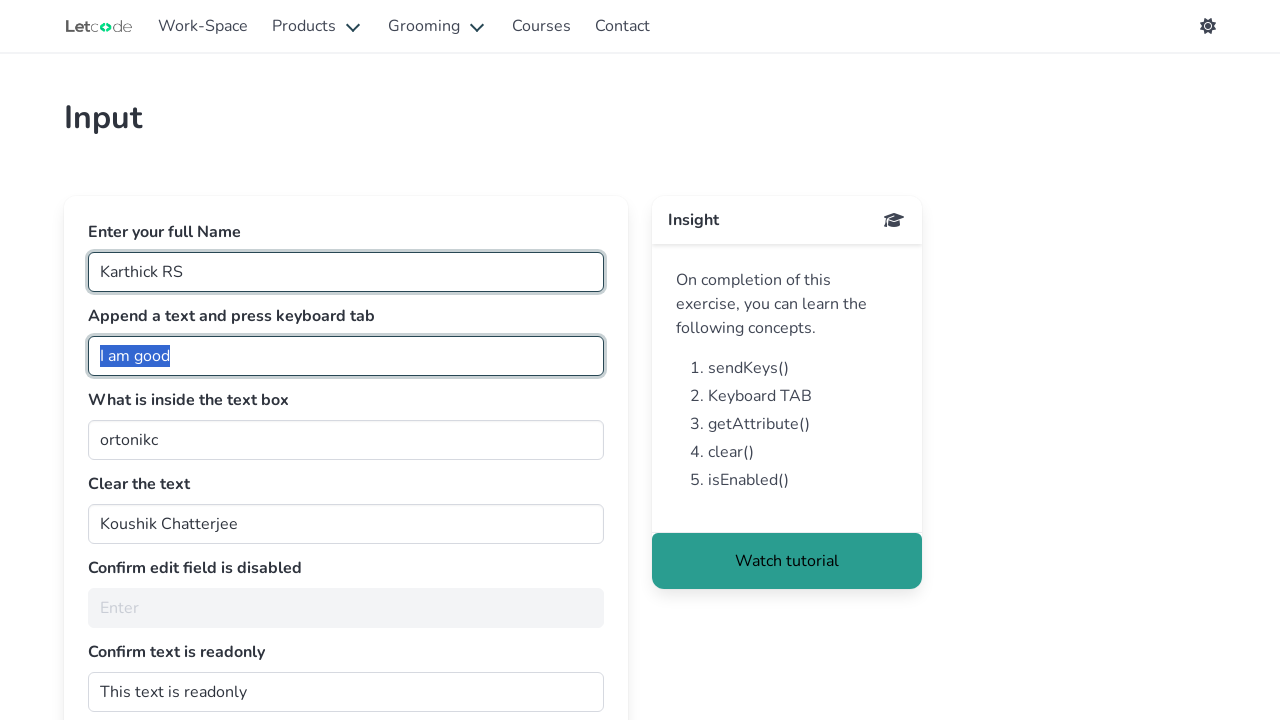